Tests drag and drop functionality by scrolling to the drag-and-drop section and dragging an element from one location to another using offset calculations.

Starting URL: https://play2.automationcamp.ir/

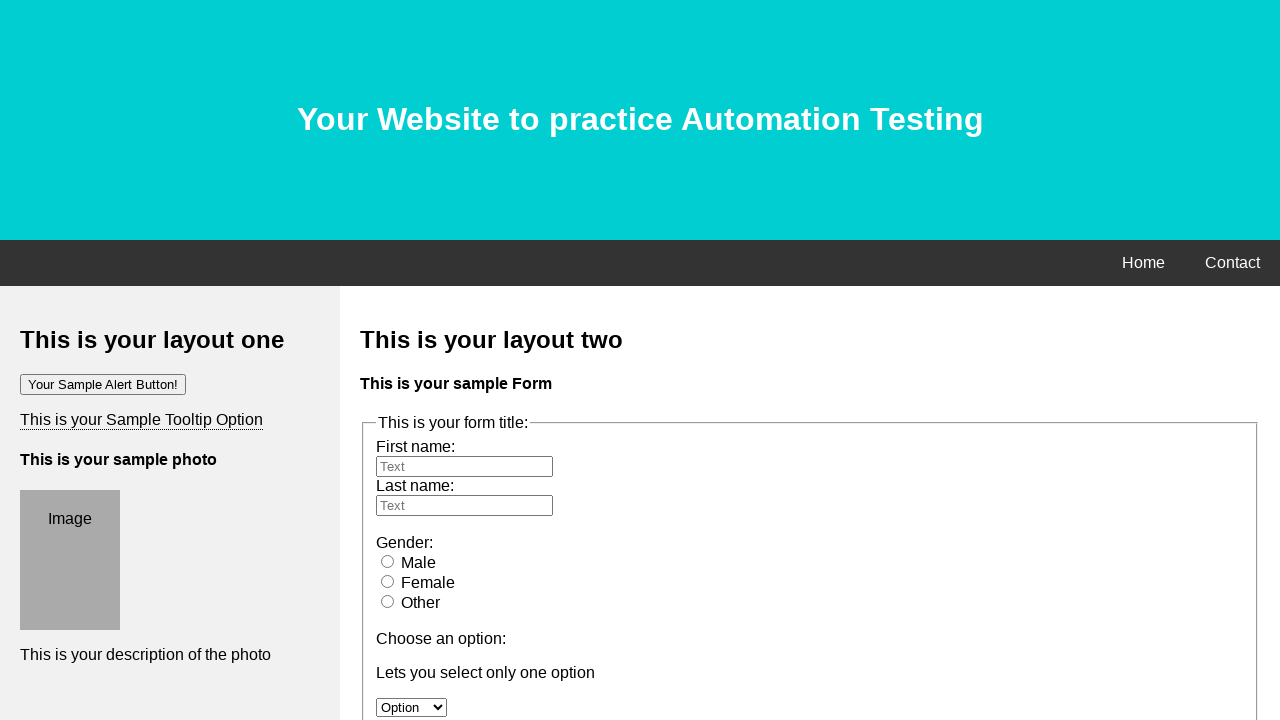

Scrolled down 500px to reveal drag-and-drop elements
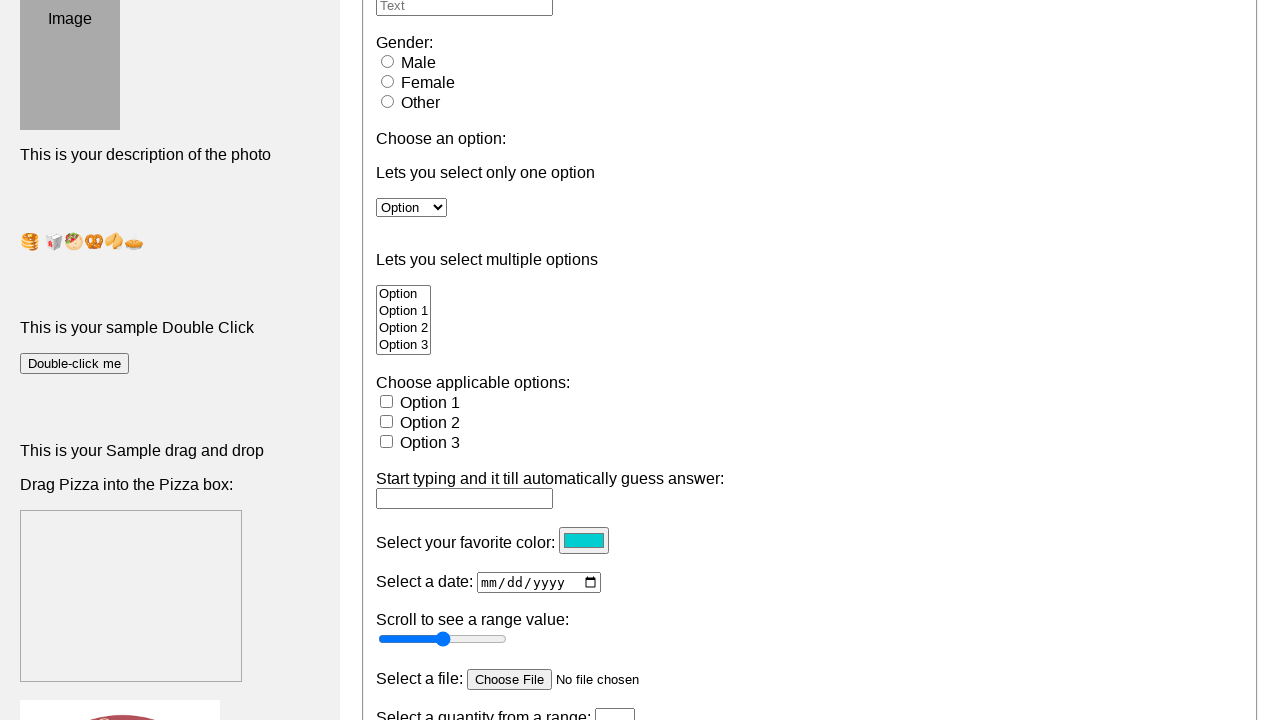

Located draggable element with id 'drag1'
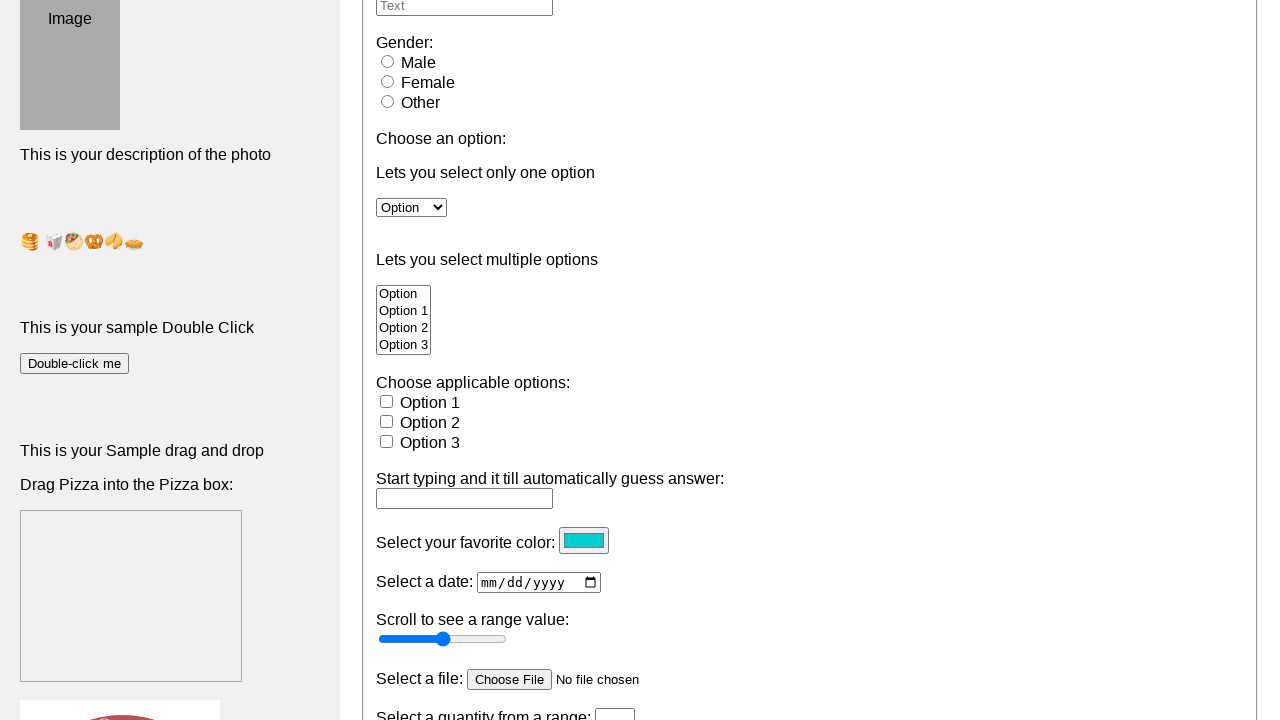

Located drop target element with id 'div1'
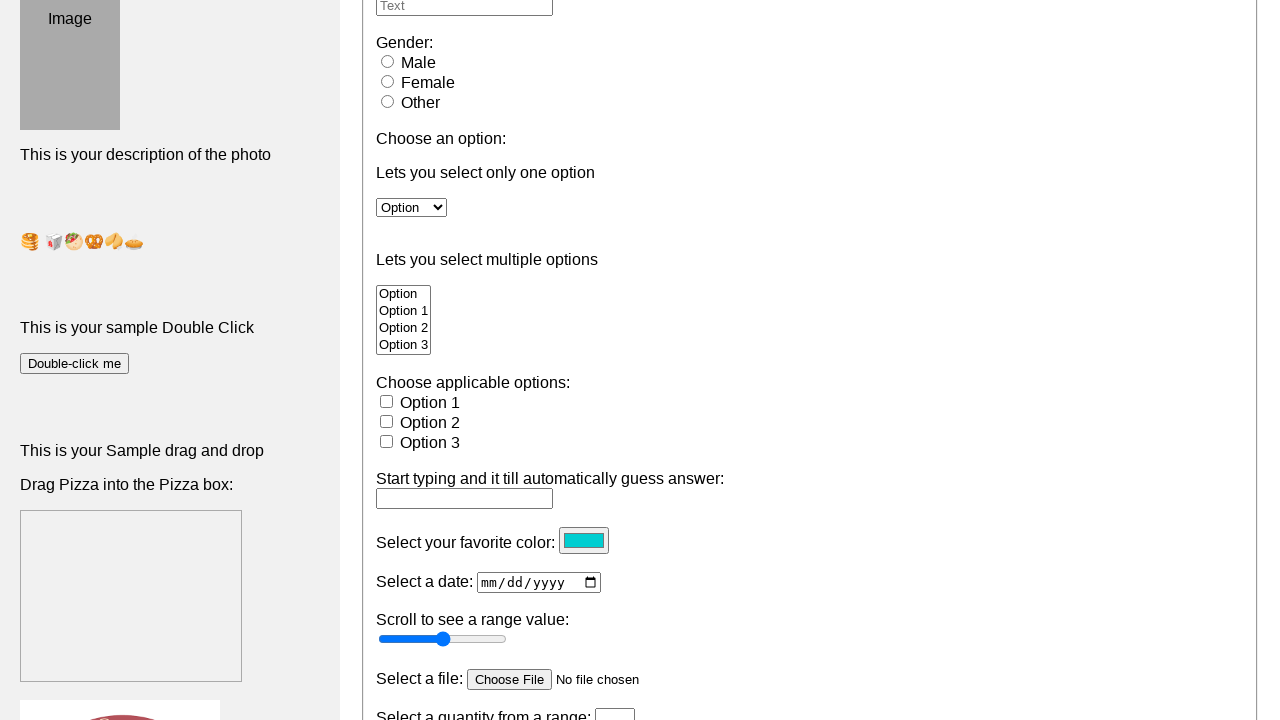

Retrieved bounding box of draggable element
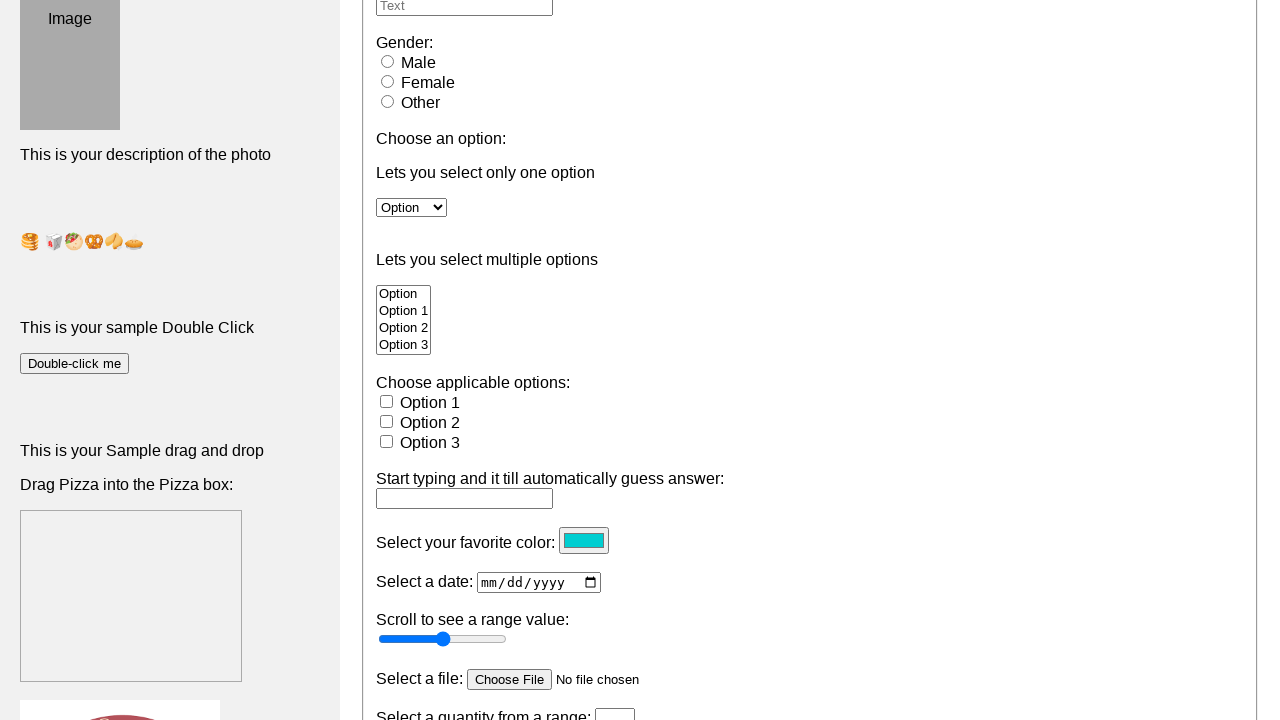

Retrieved bounding box of drop target element
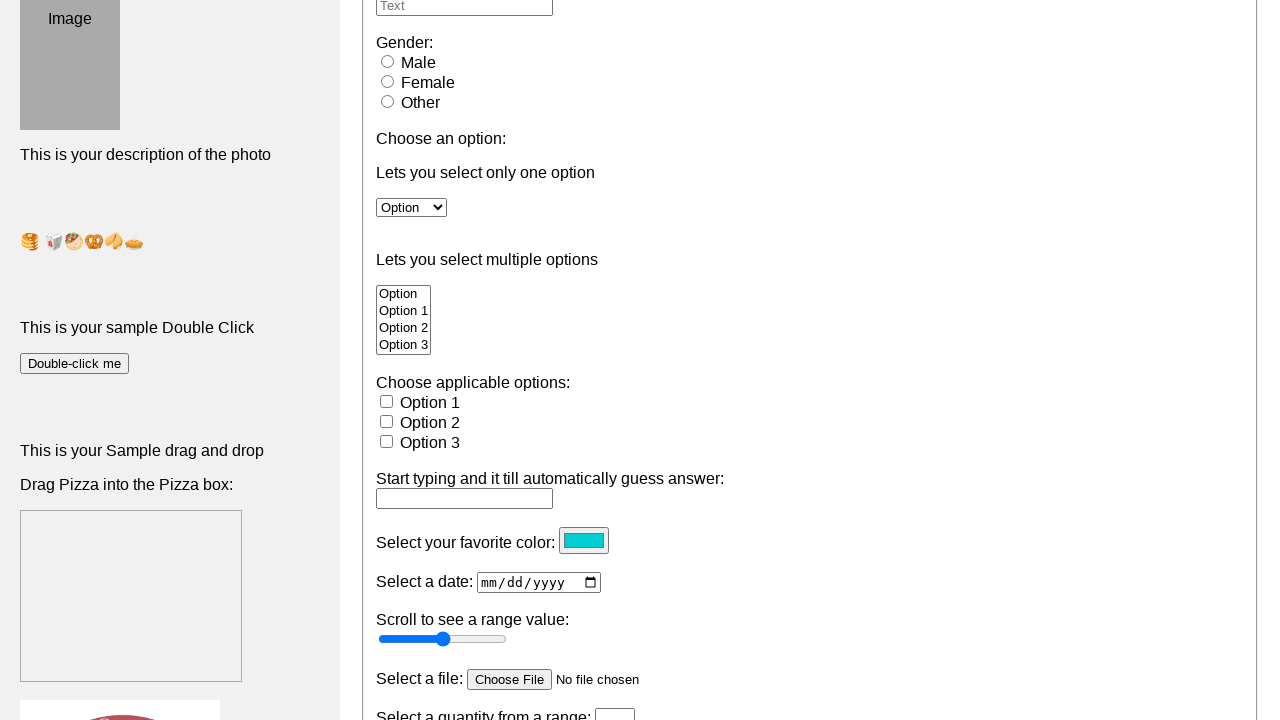

Dragged element from drag1 to drop target div1 at (131, 467)
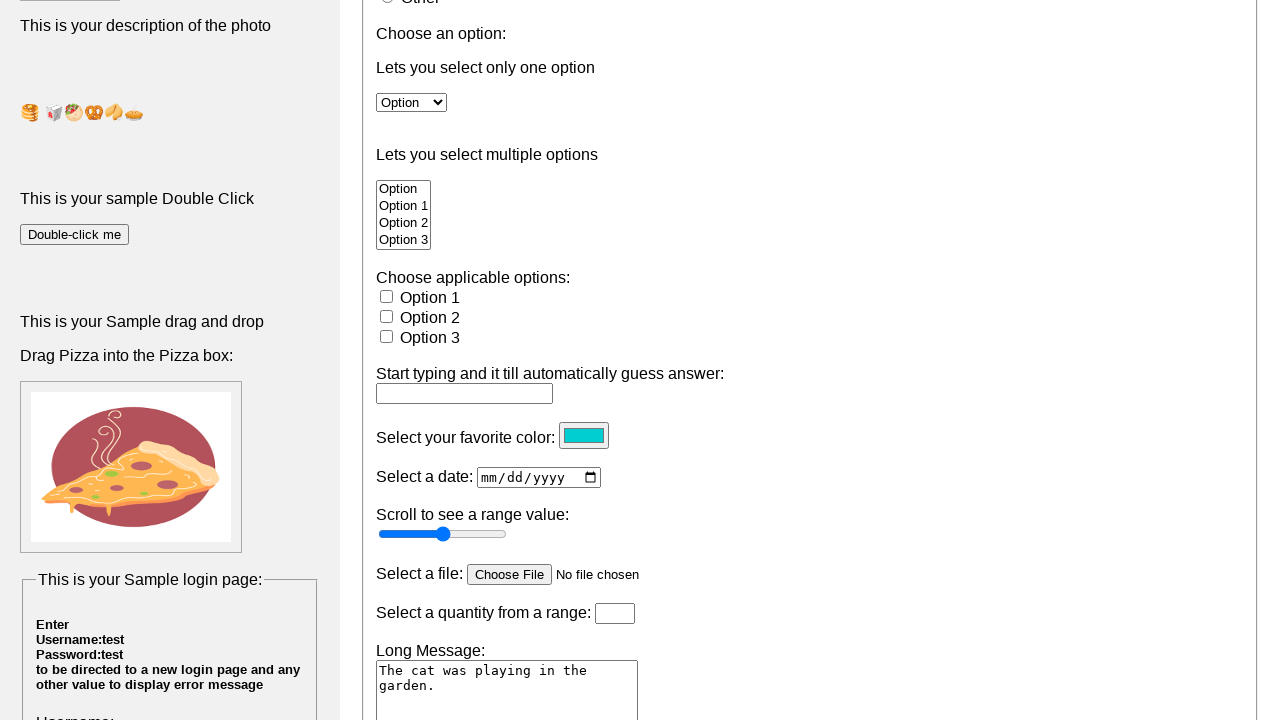

Waited 2 seconds to observe drag-and-drop result
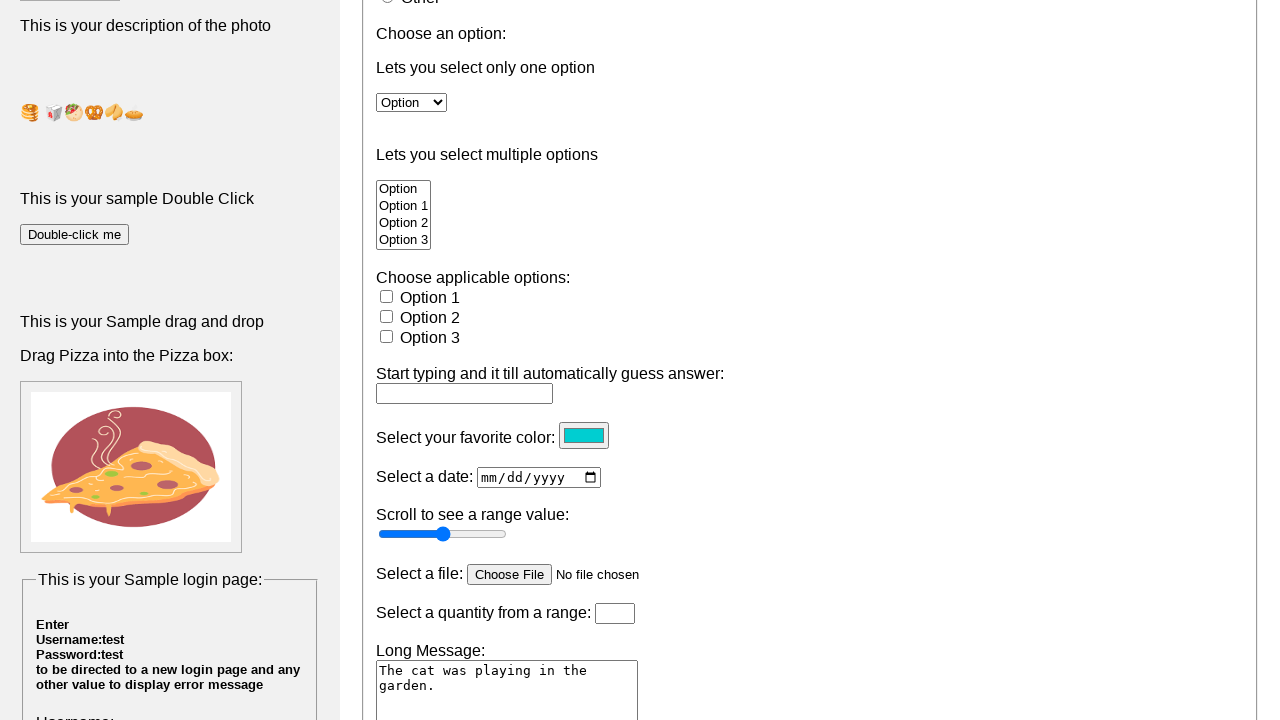

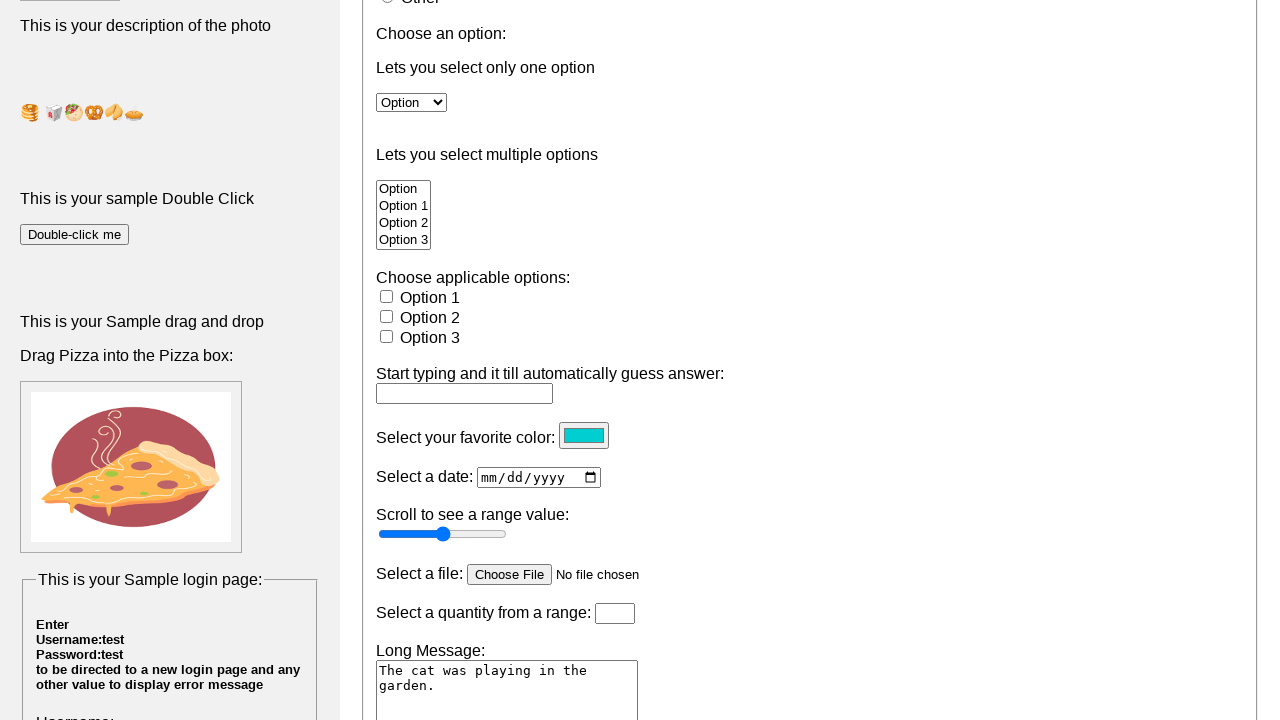